Tests window handling functionality by opening a new window and switching between parent and child windows

Starting URL: https://the-internet.herokuapp.com/

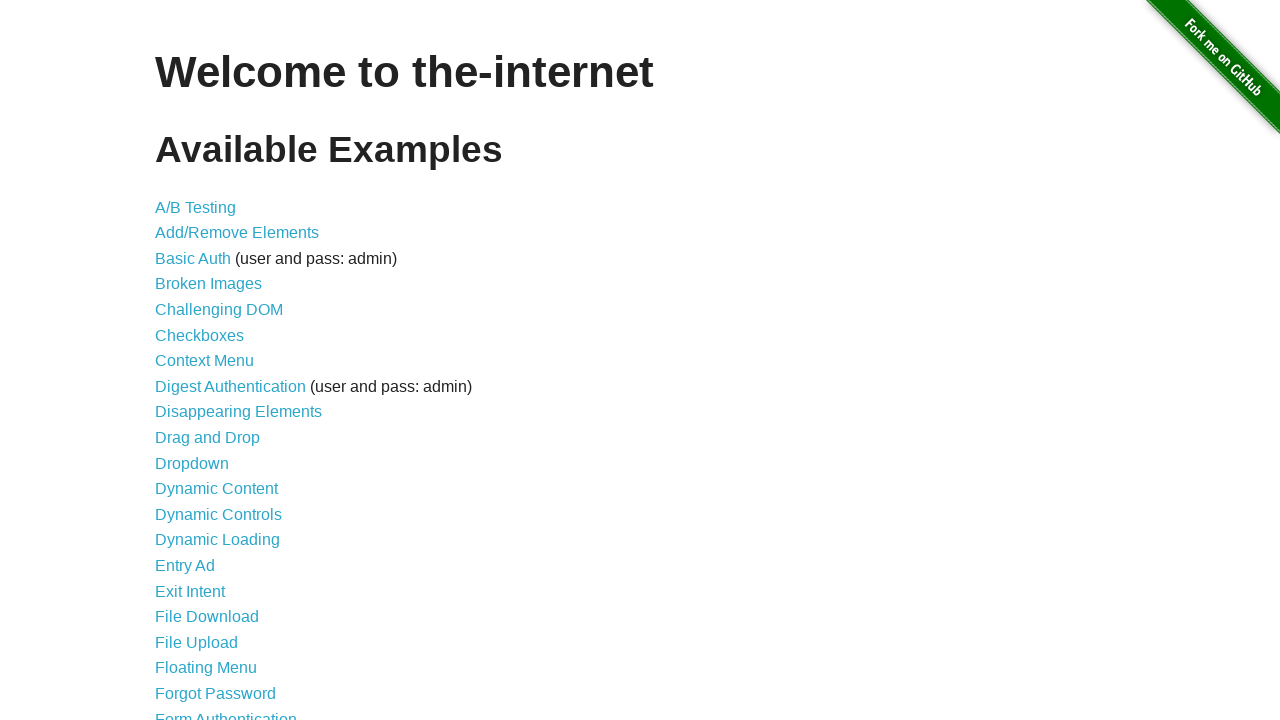

Clicked on 'Multiple Windows' link at (218, 369) on xpath=//a[text()='Multiple Windows']
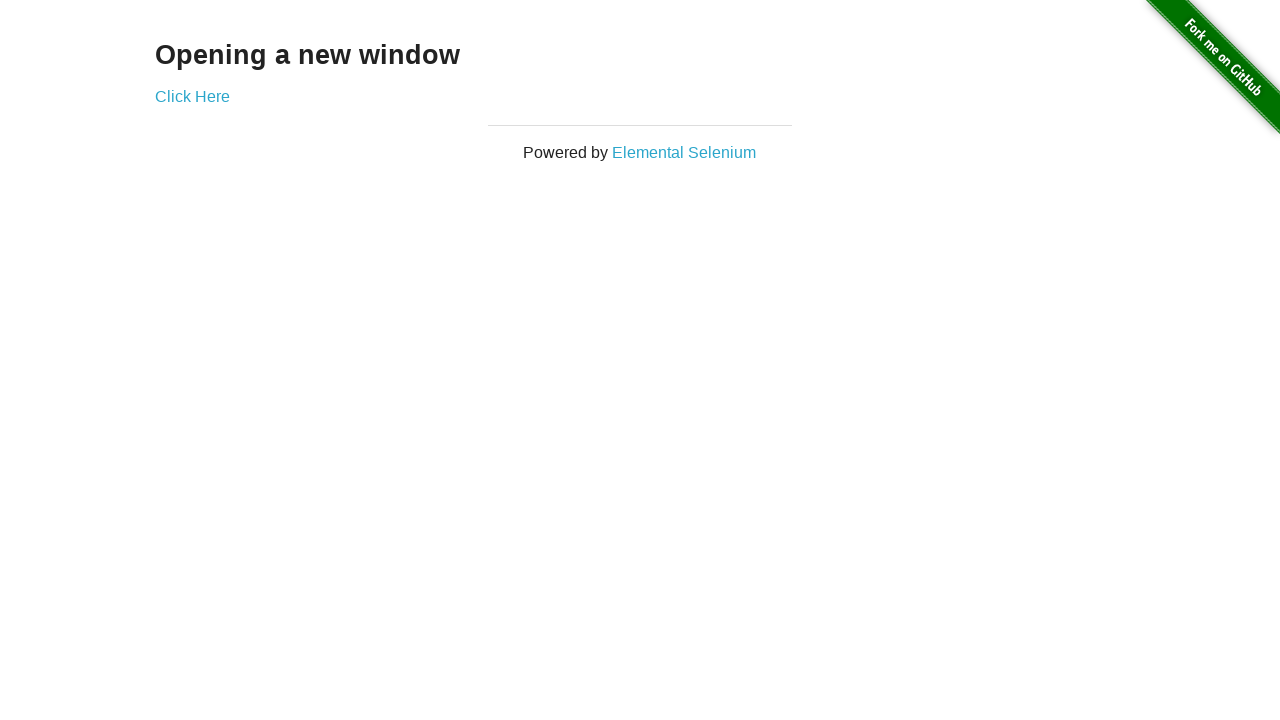

Clicked 'Click Here' link to open new window at (192, 96) on xpath=//a[text()='Click Here']
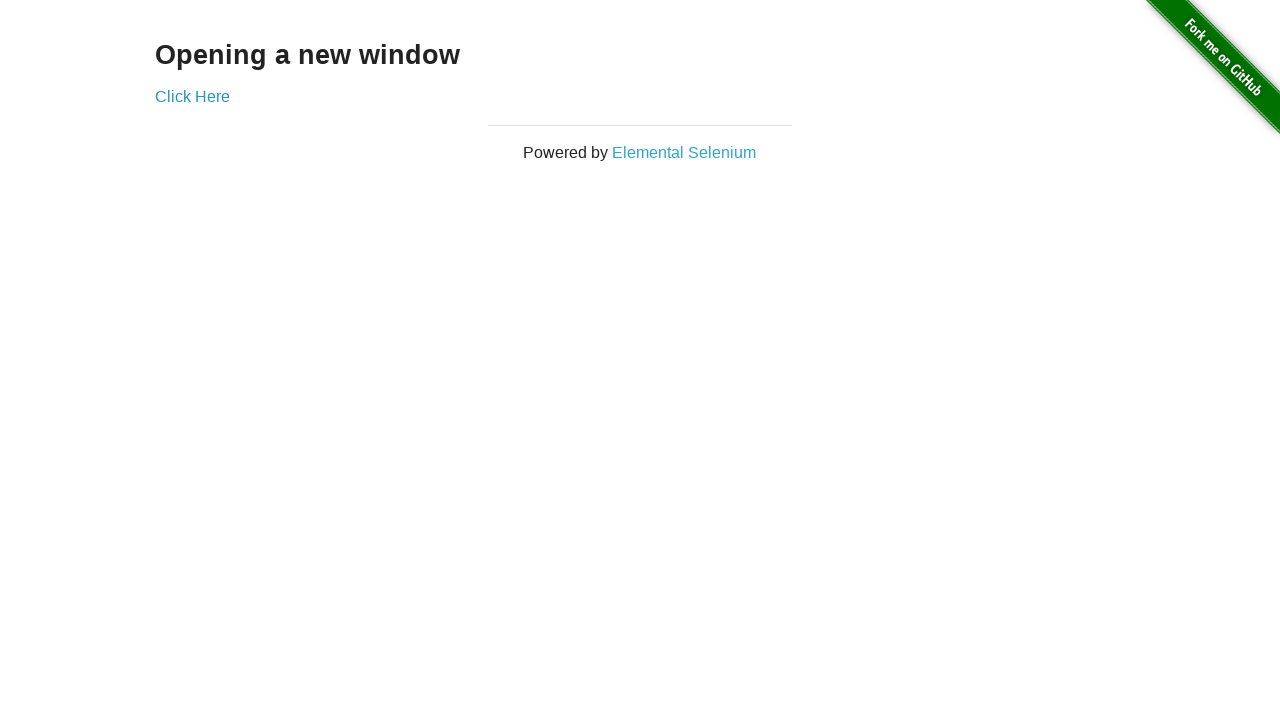

Waited for new window/page to fully load
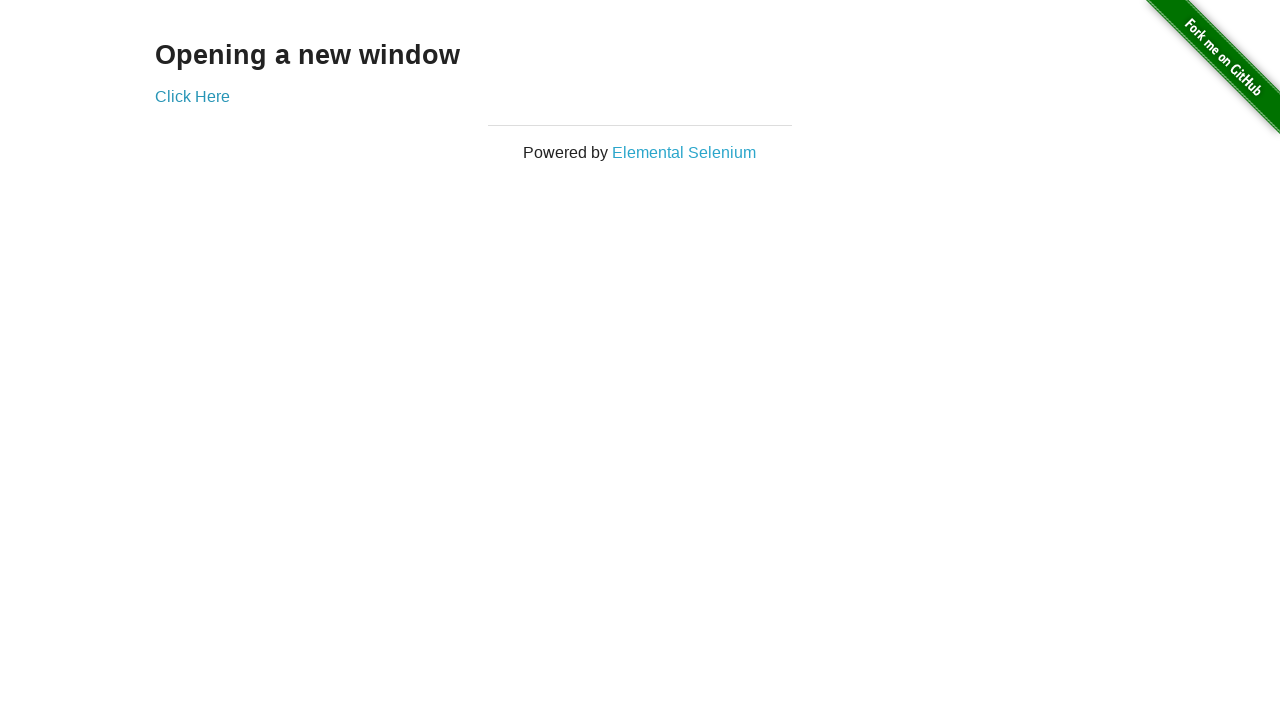

Retrieved heading text from child window: 'New Window'
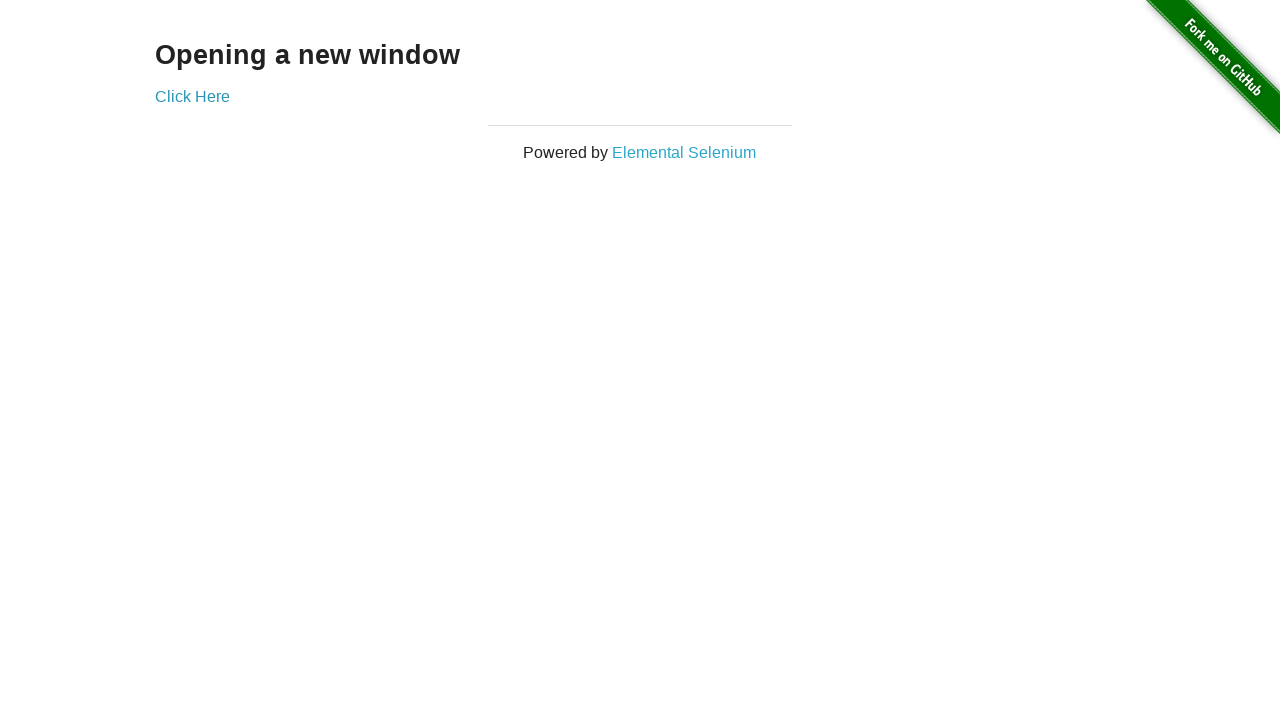

Retrieved heading text from parent window: 'Opening a new window'
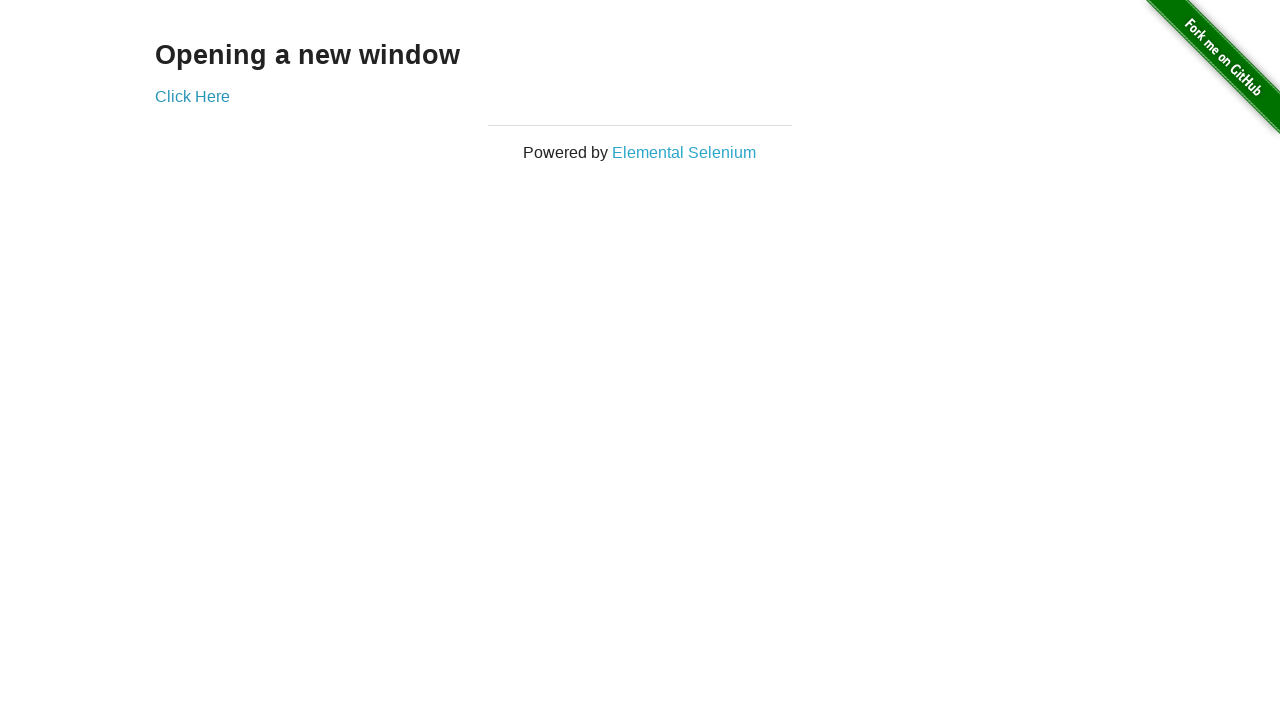

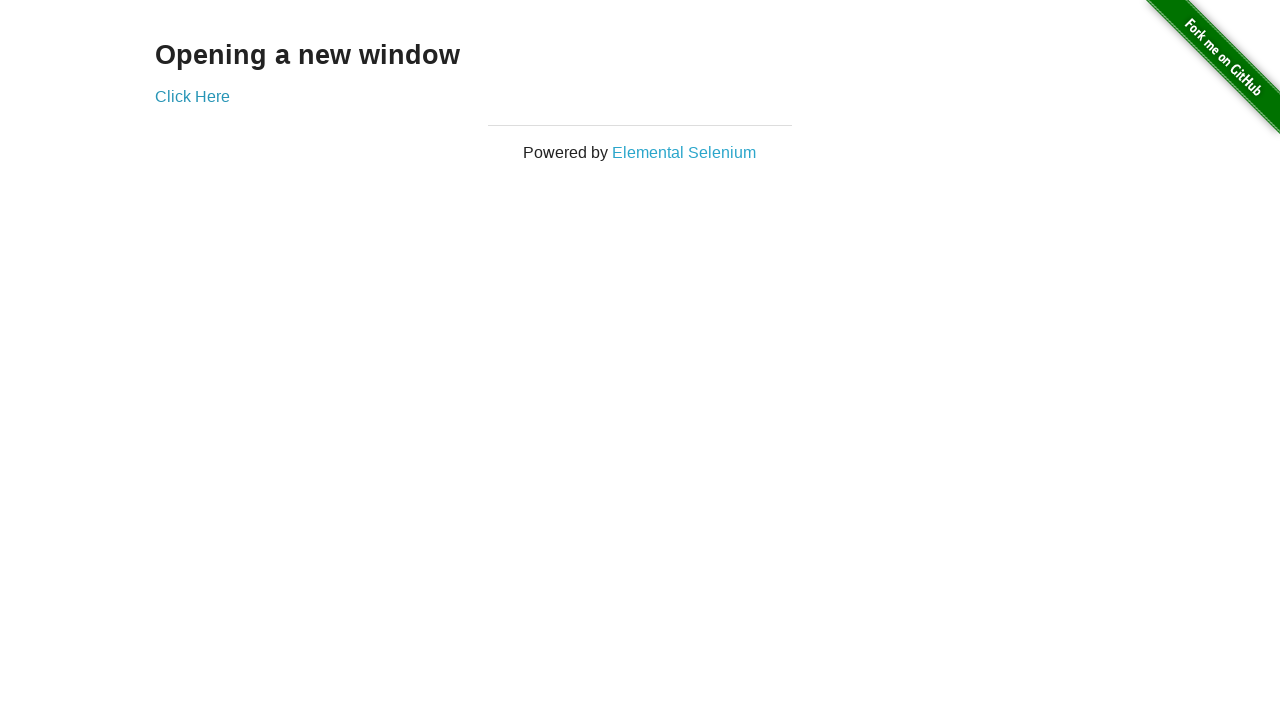